Navigates to the Forgot Password section and returns to the main page

Starting URL: https://the-internet.herokuapp.com

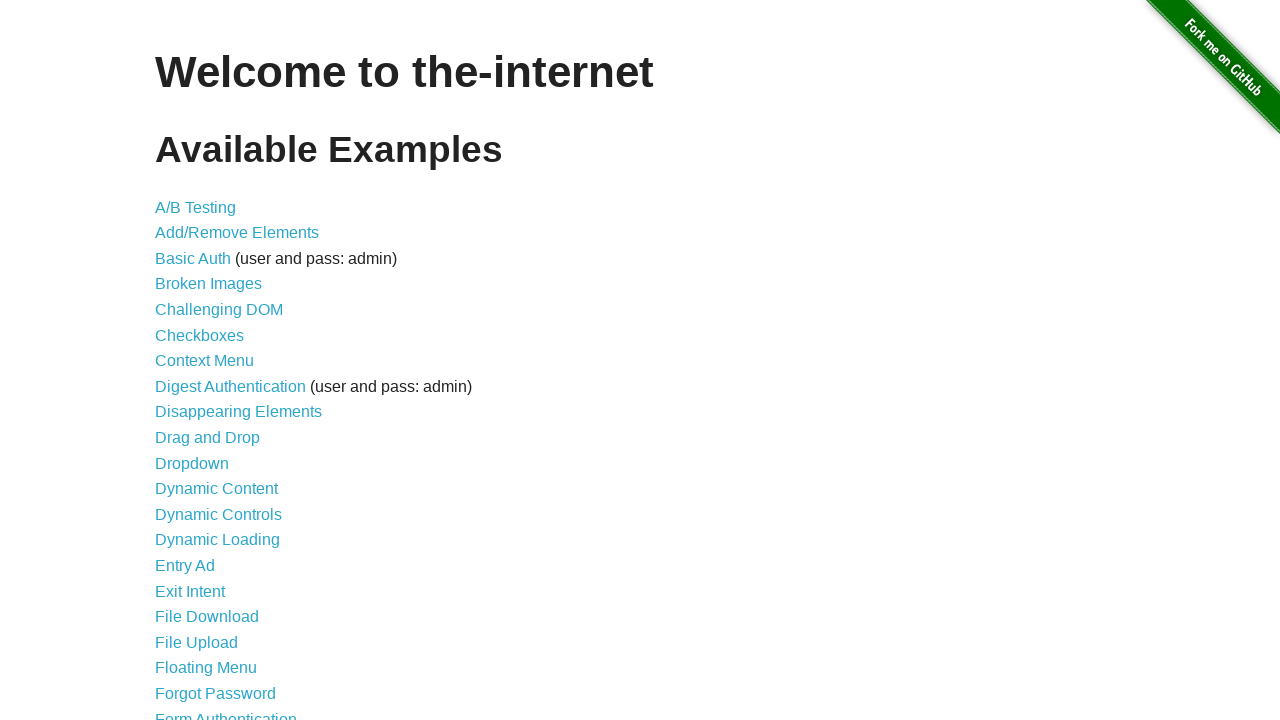

Clicked on Forgot Password link at (216, 693) on xpath=//*[@id="content"]/ul/li[20]/a
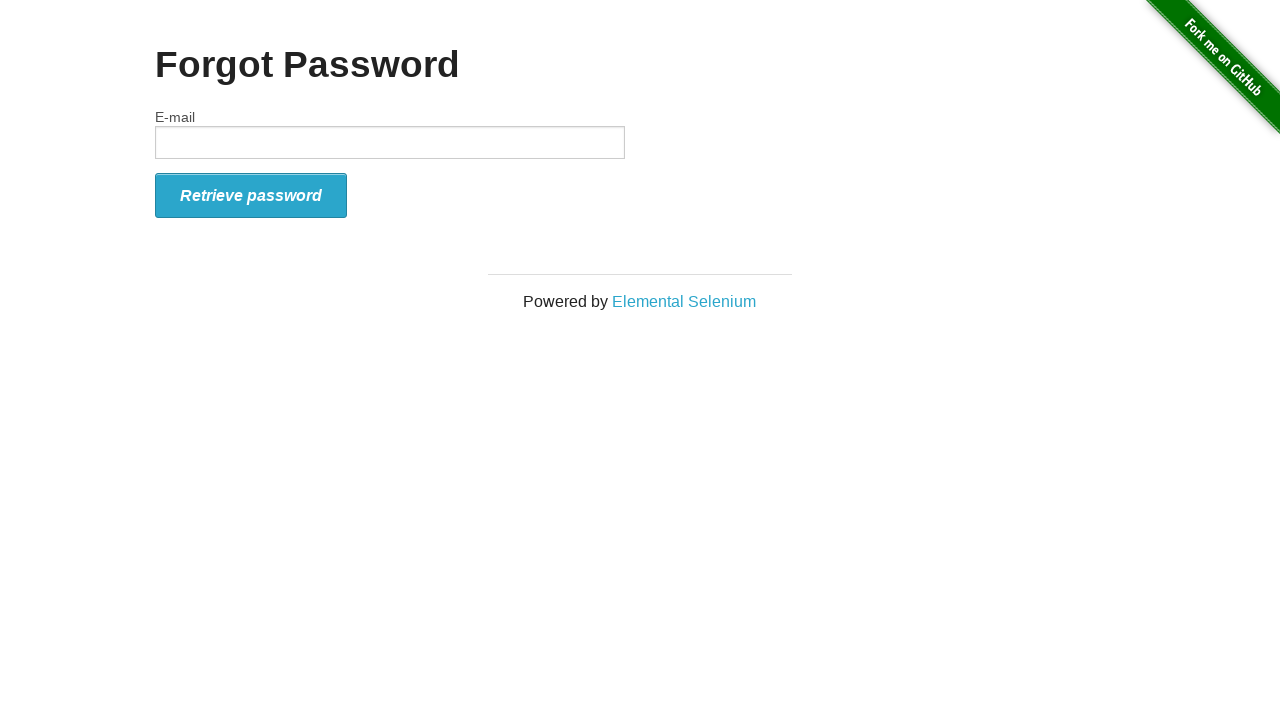

Navigated back to main page
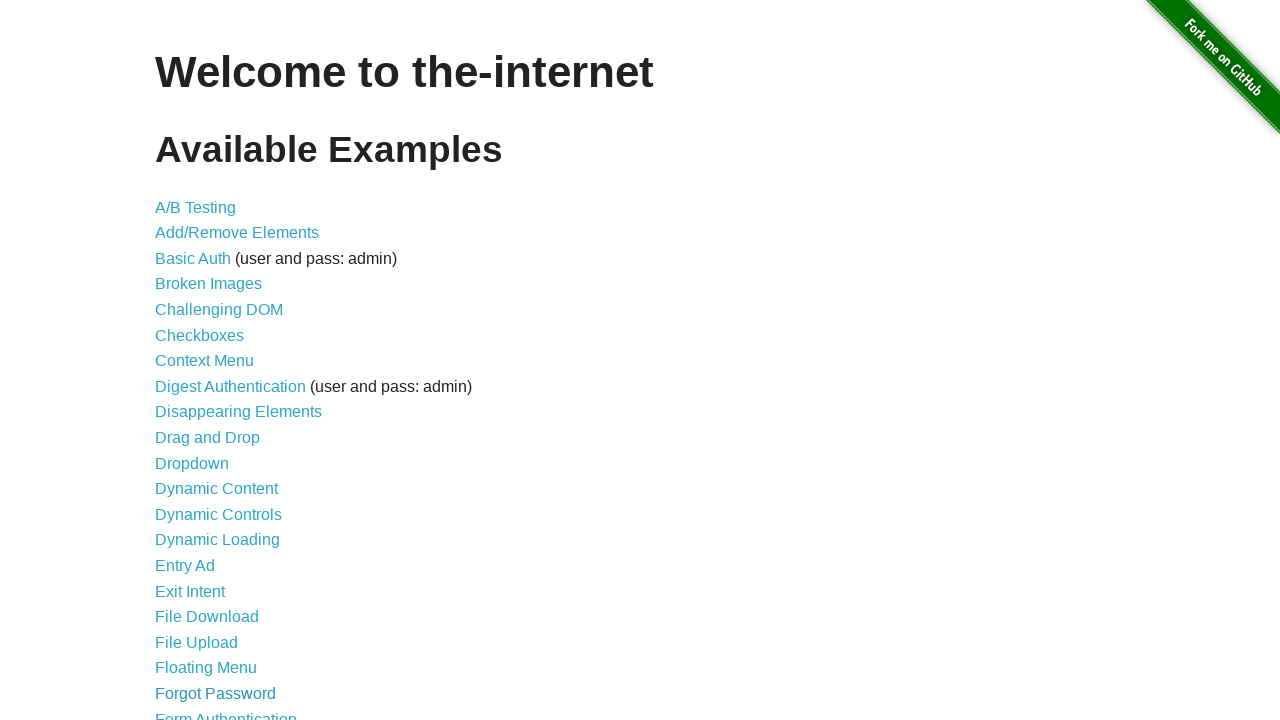

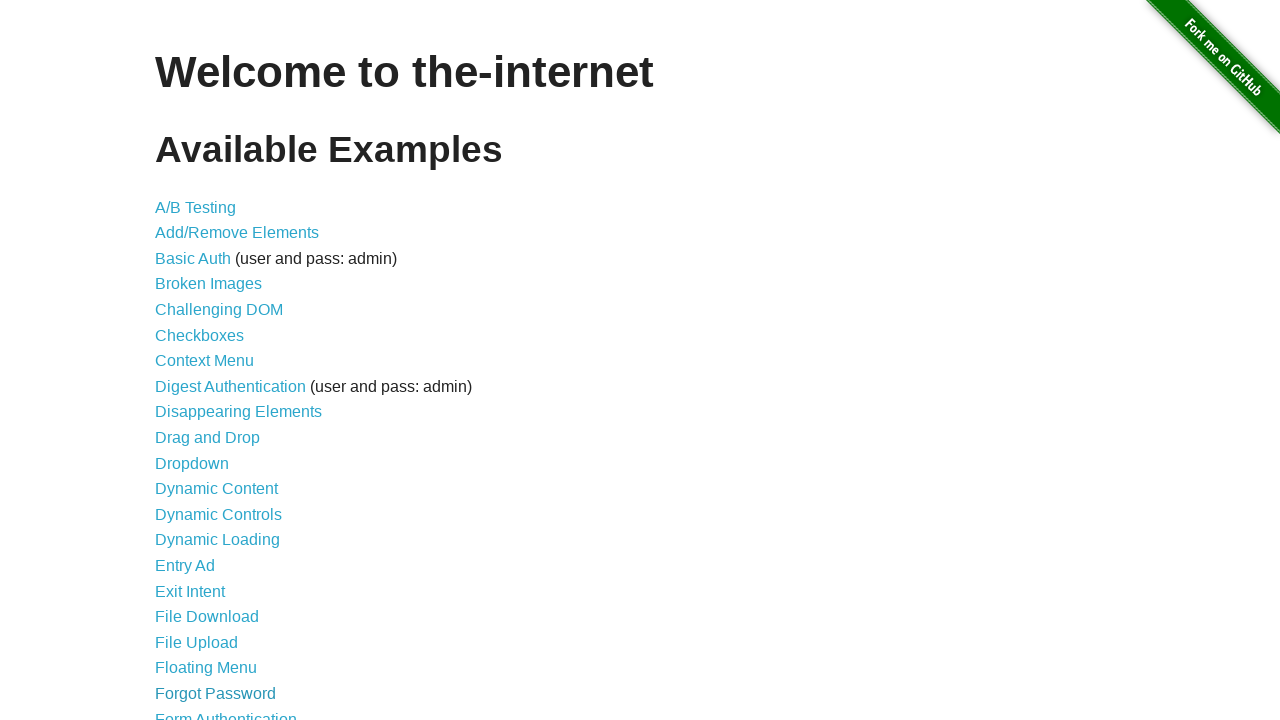